Tests navigation to the docs page and clicking the edit button on the WebdriverIO documentation site

Starting URL: https://webdriver.io

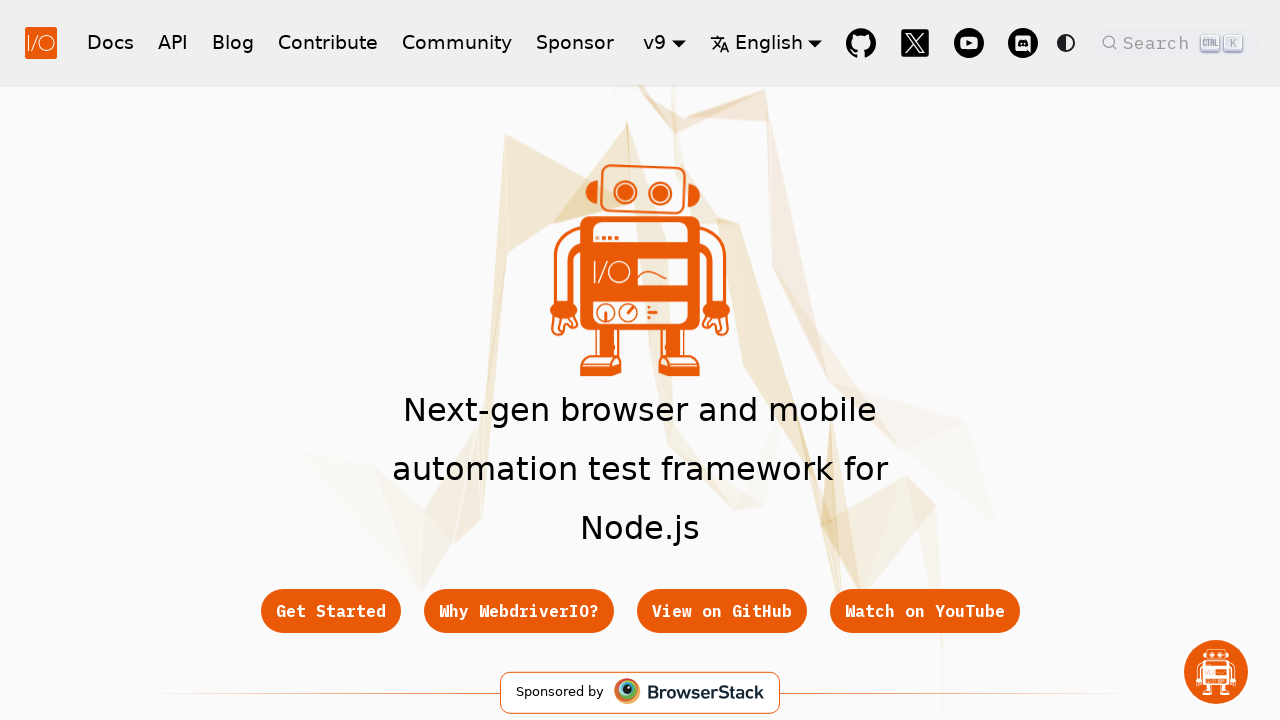

Clicked on Docs button in navigation to navigate to documentation page at (110, 42) on a[href='/docs/gettingstarted']
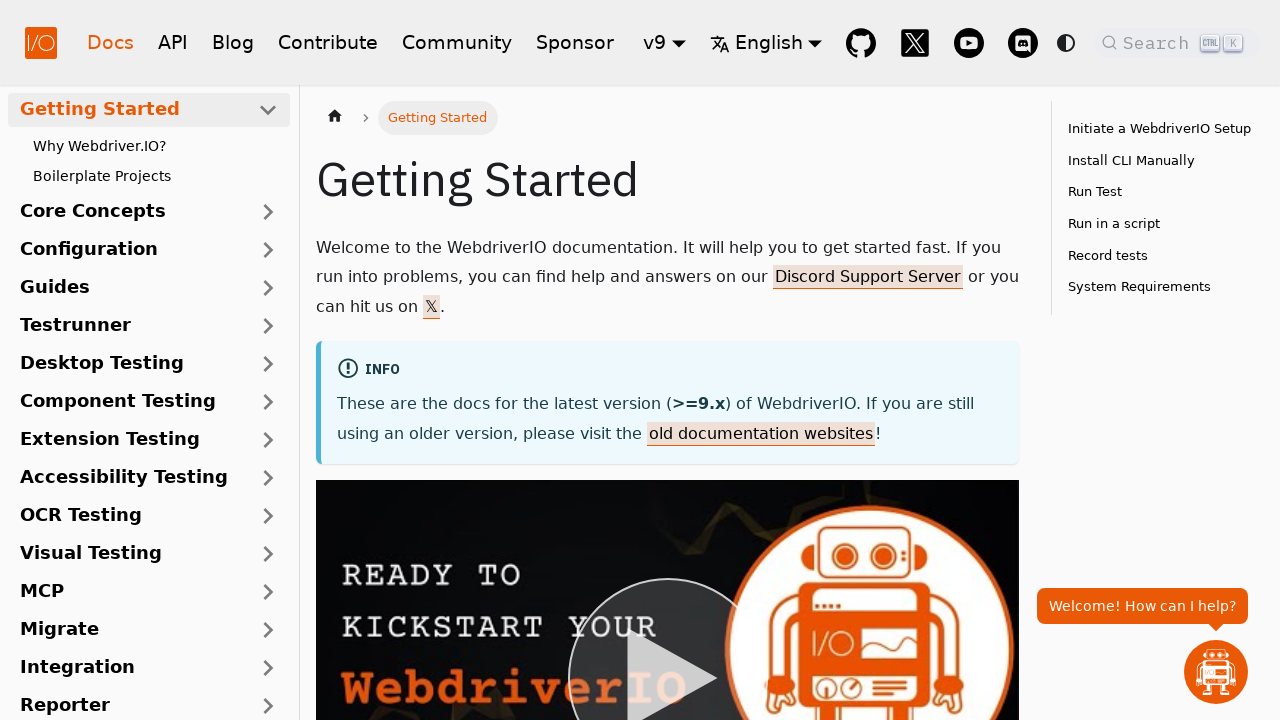

Docs page loaded successfully (networkidle state reached)
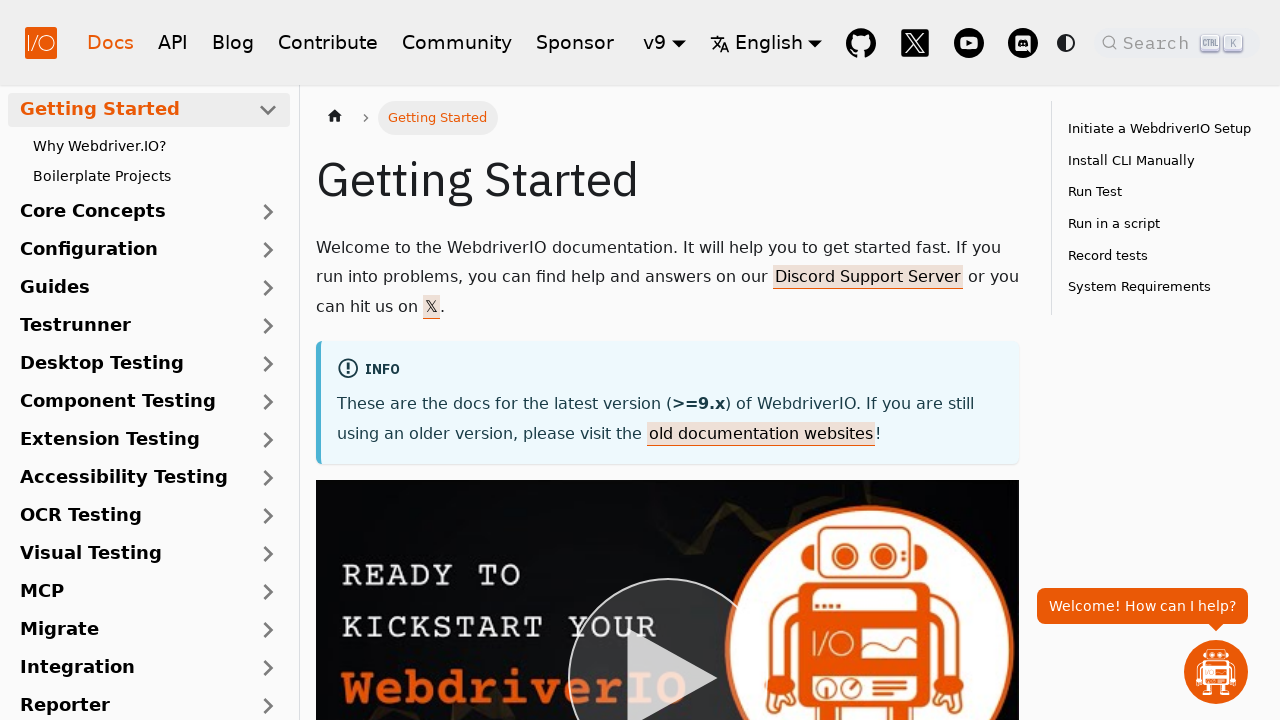

Clicked the Edit button on WebdriverIO documentation page at (326, 360) on a[href*='edit']
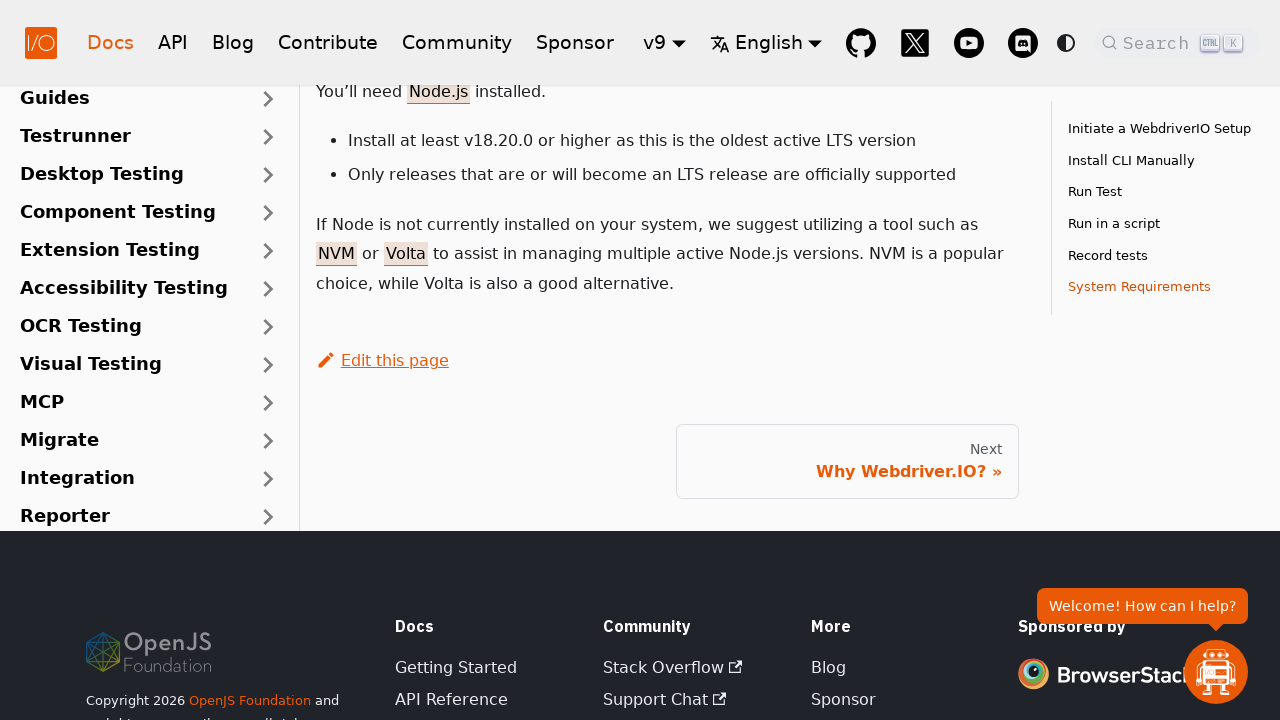

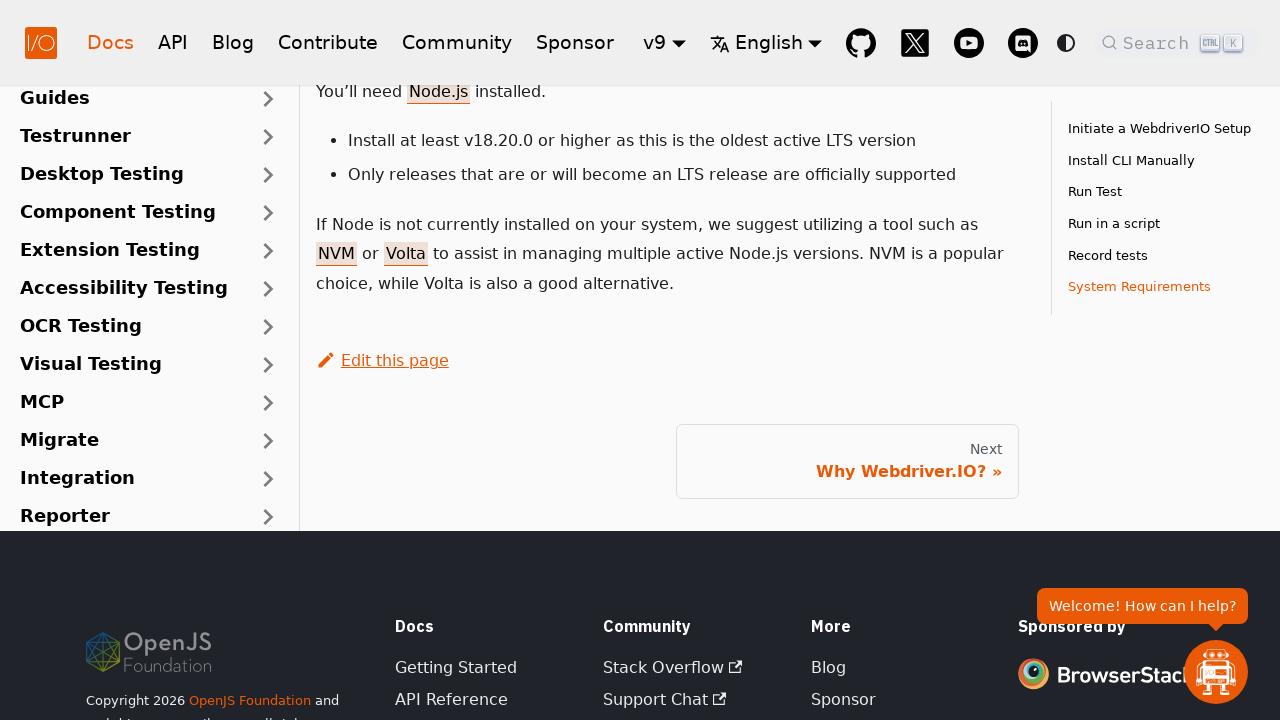